Tests page scrolling functionality by navigating to a blog page and scrolling down 5000 pixels using JavaScript execution

Starting URL: https://omayo.blogspot.com/

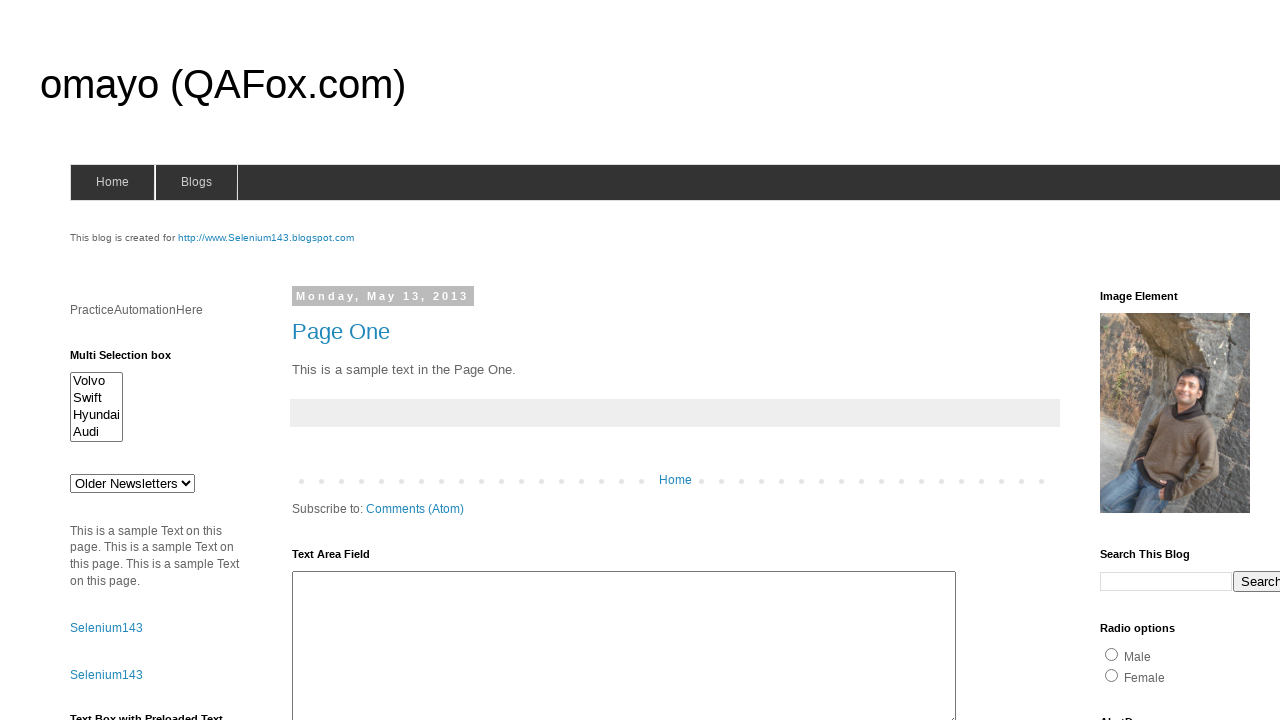

Navigated to Omayo blog page
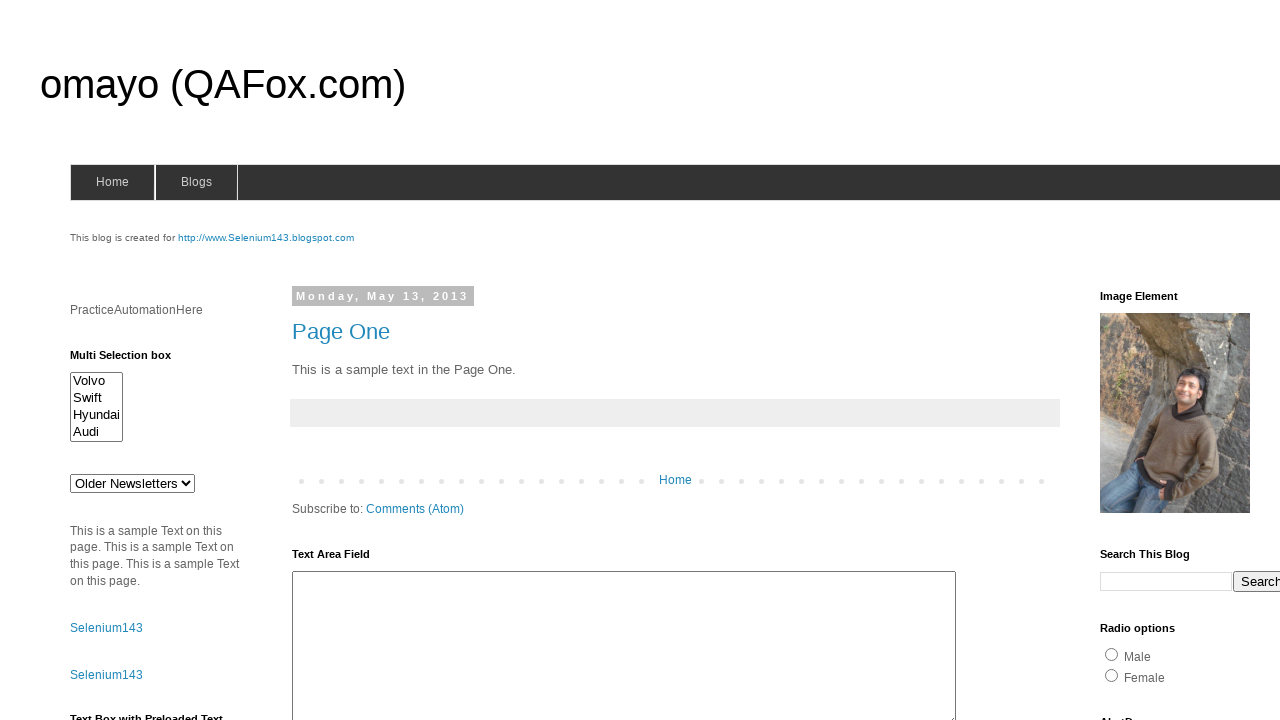

Scrolled down 5000 pixels using JavaScript execution
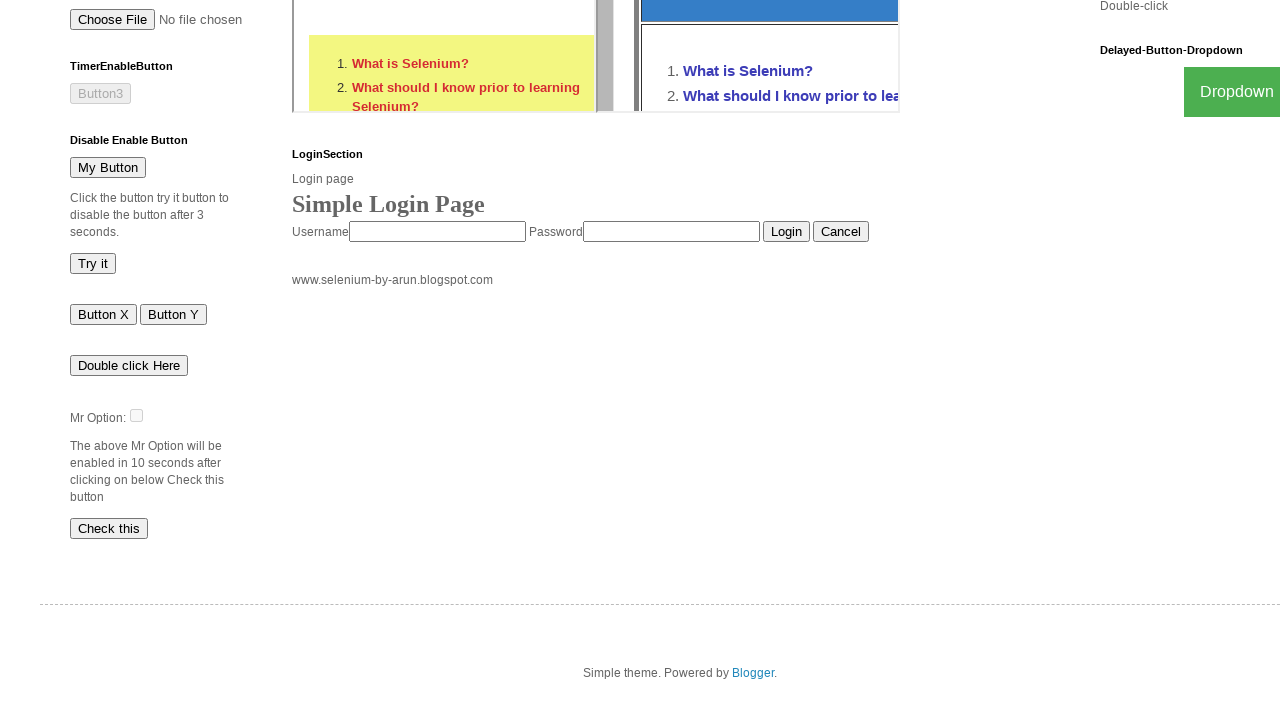

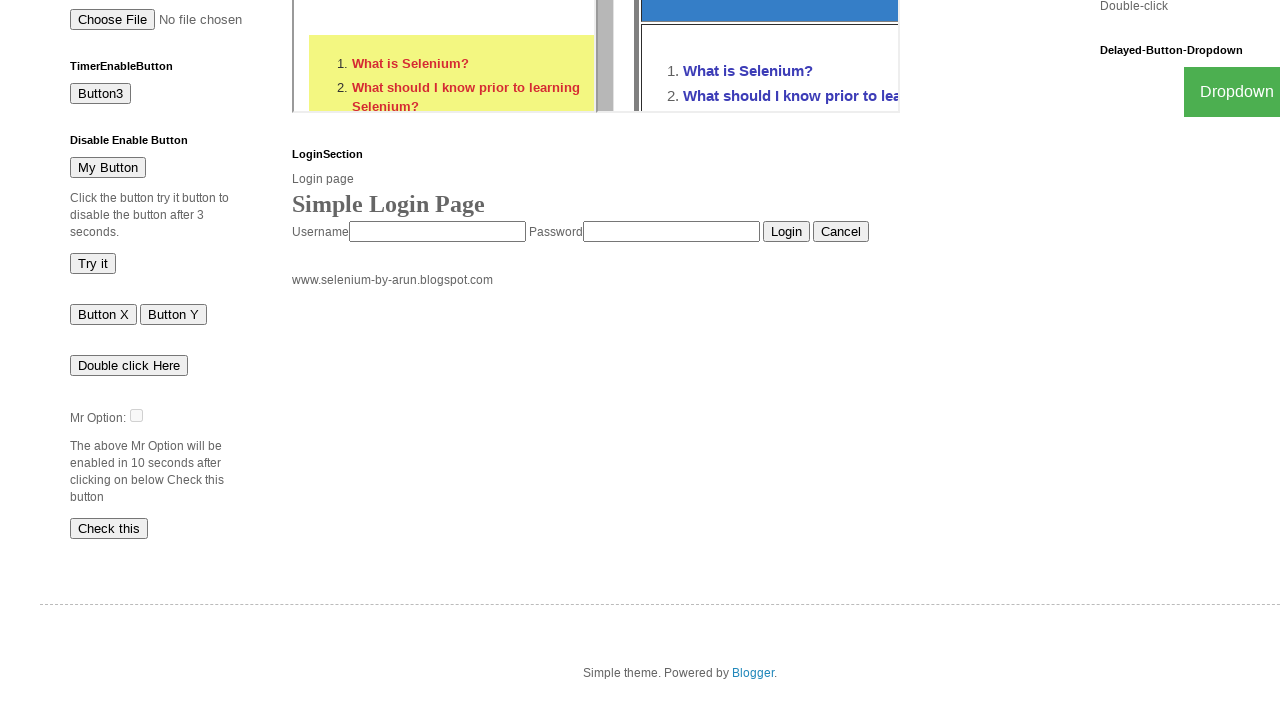